Tests GitHub repository search and verifies the Issues tab is present on the repository page

Starting URL: https://github.com

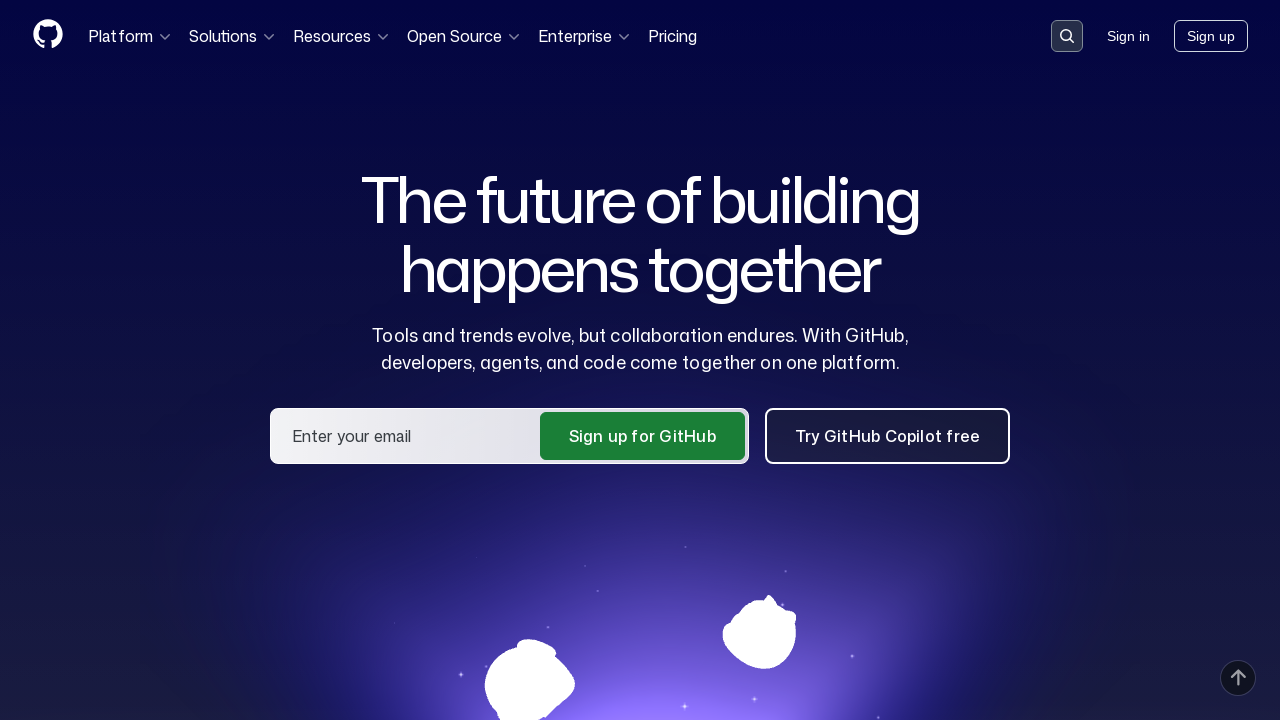

Clicked search button in GitHub header at (1067, 36) on .header-search-button
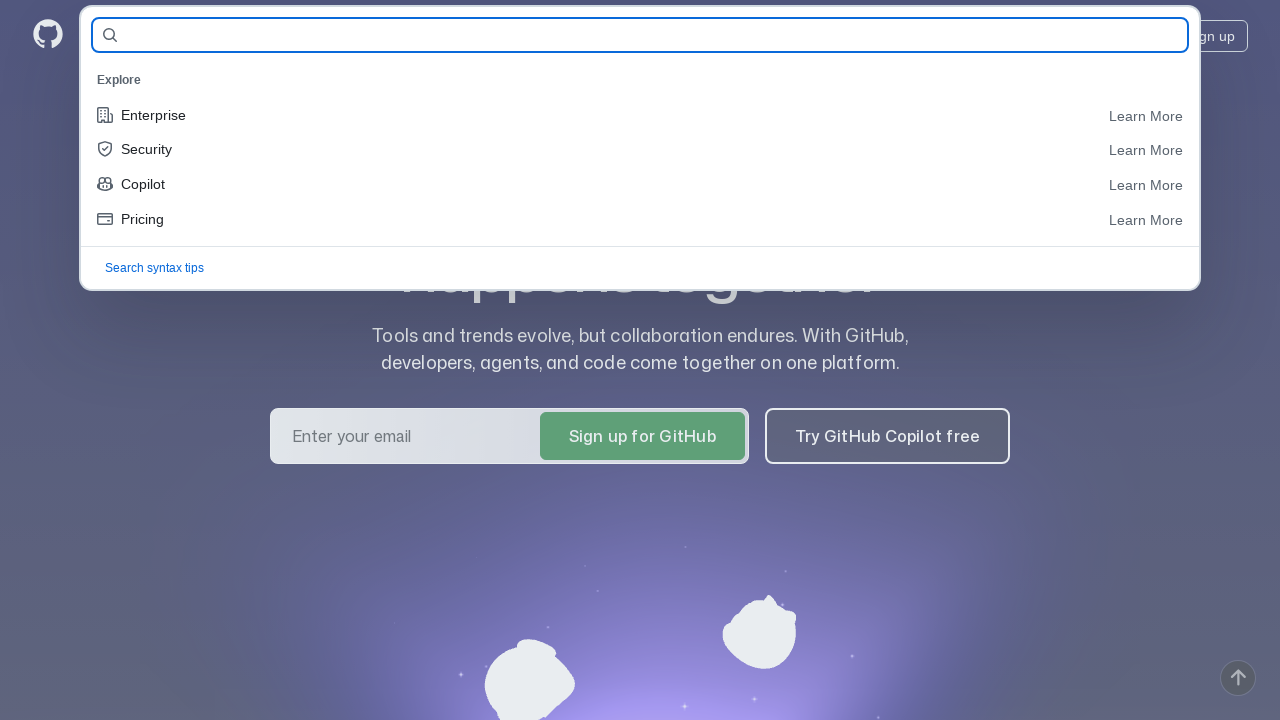

Filled search field with 'allure-framework/allure2' on #query-builder-test
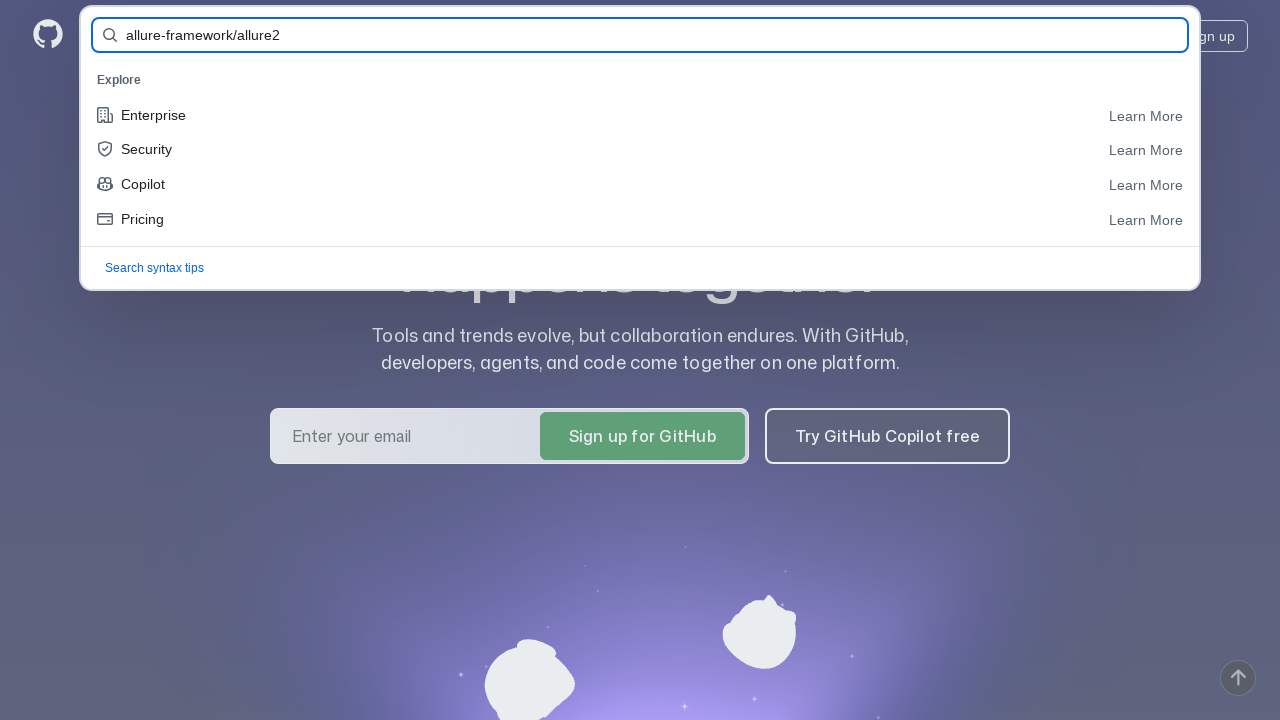

Pressed Enter to search for repository on #query-builder-test
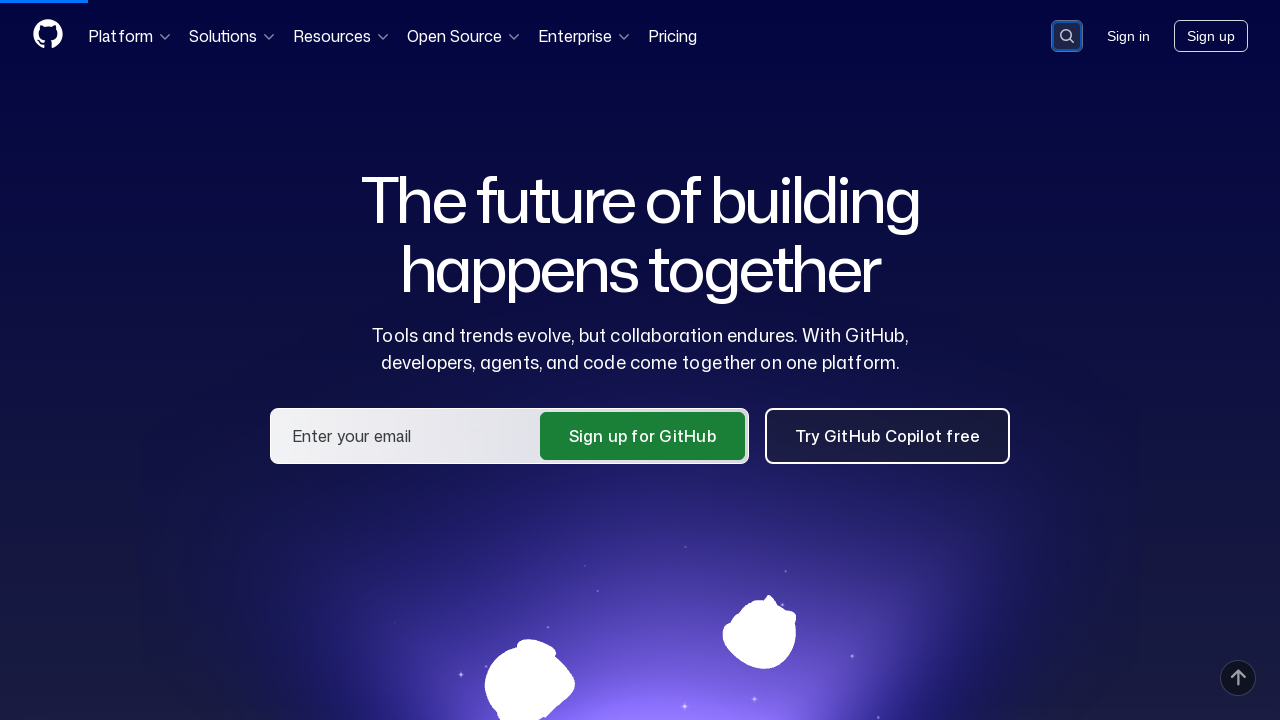

Clicked on allure-framework/allure2 repository link at (459, 161) on a:has-text('allure-framework/allure2')
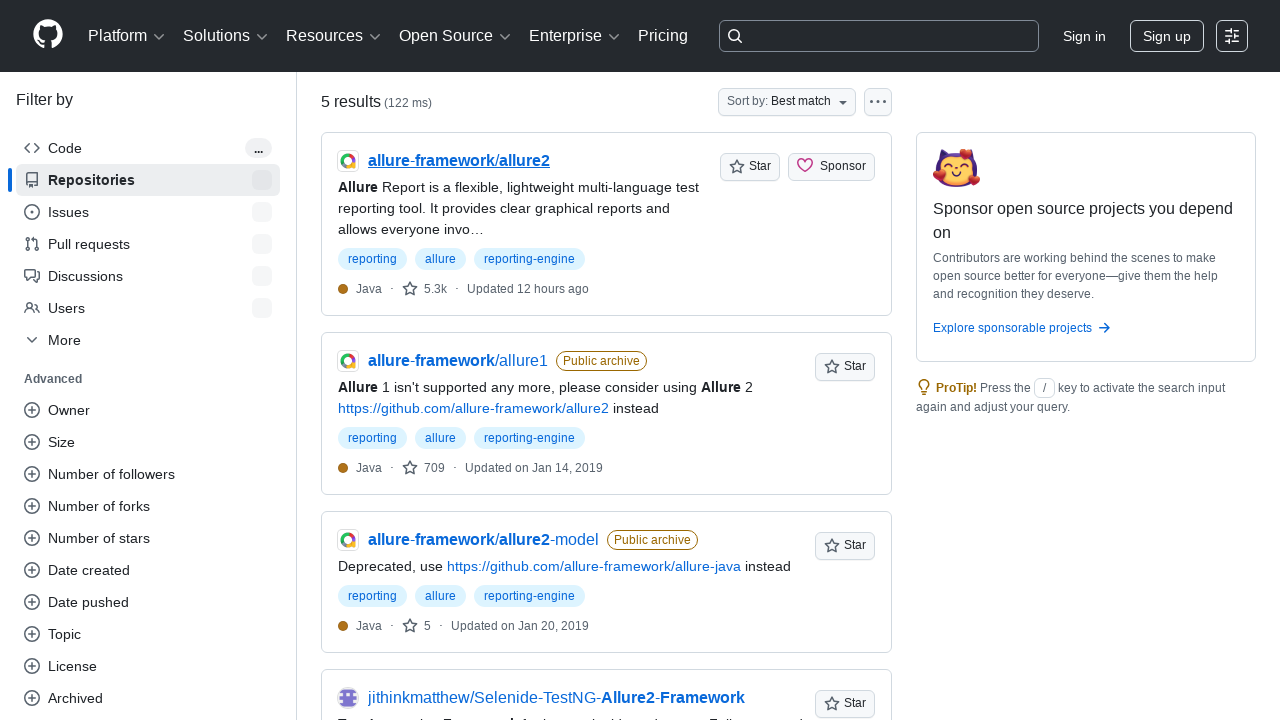

Verified Issues tab is present on repository page
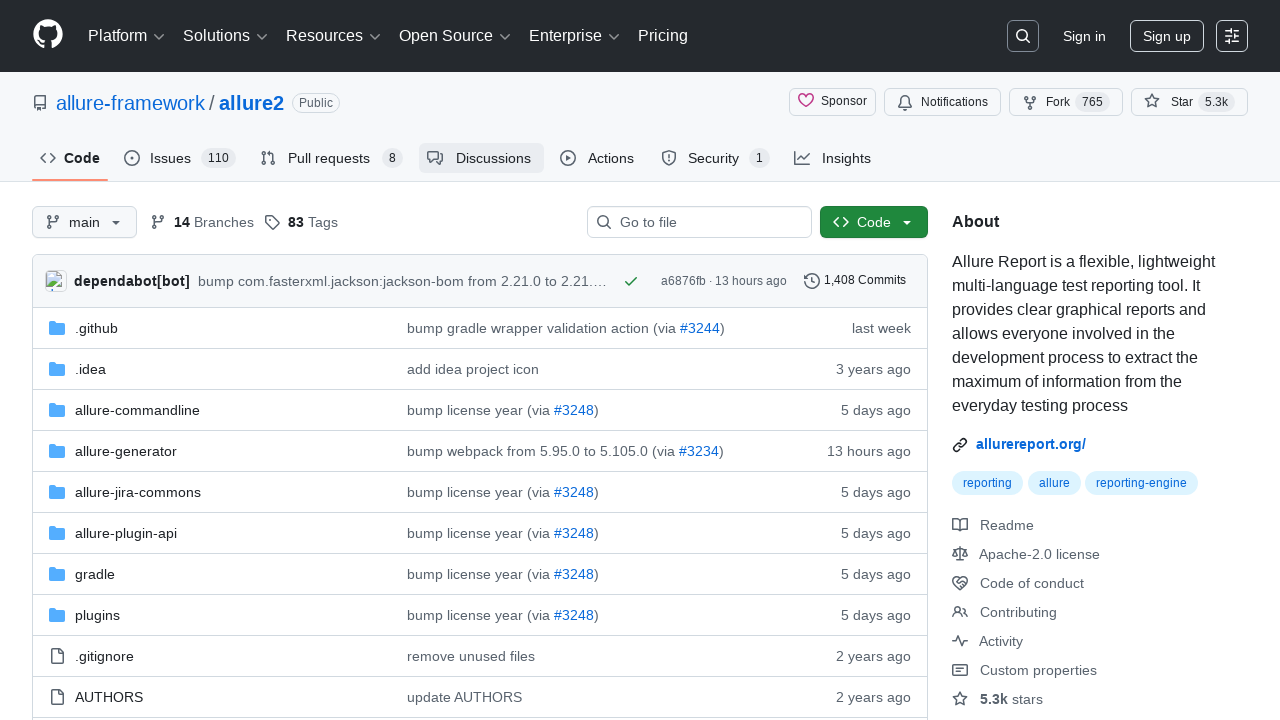

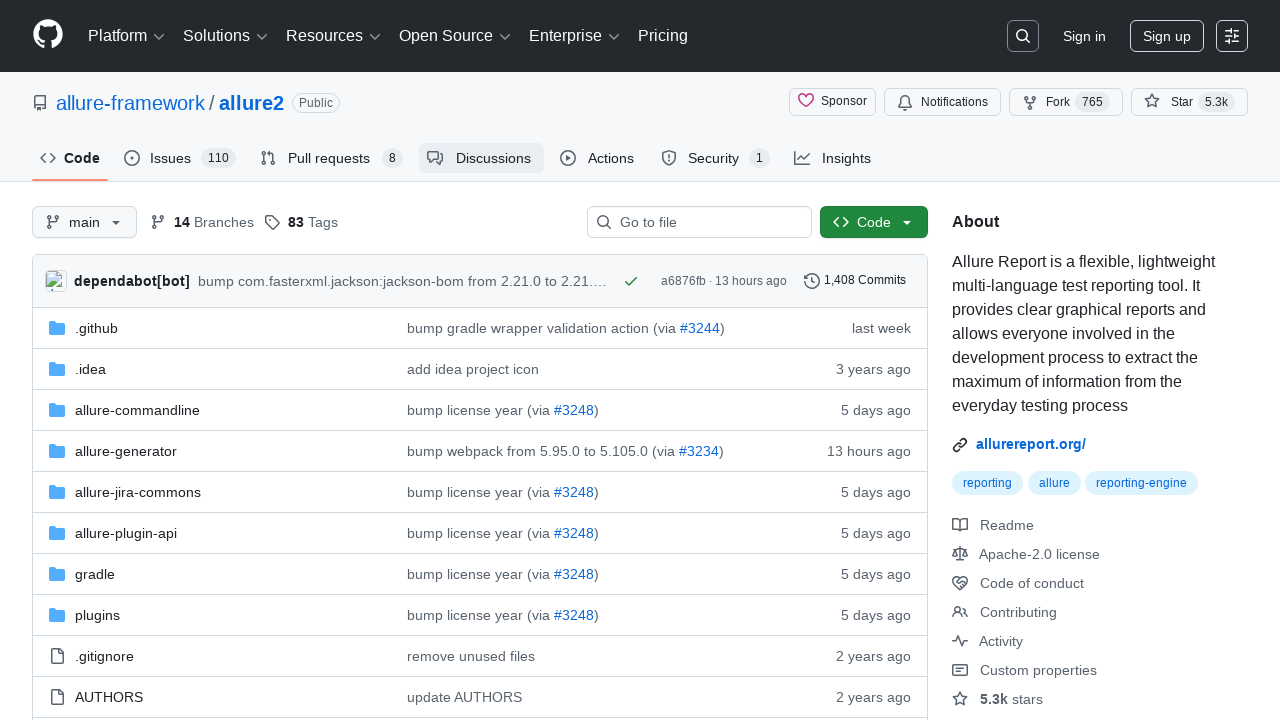